Tests that clicking the Due column header sorts the table by due amounts in ascending order

Starting URL: http://the-internet.herokuapp.com/tables

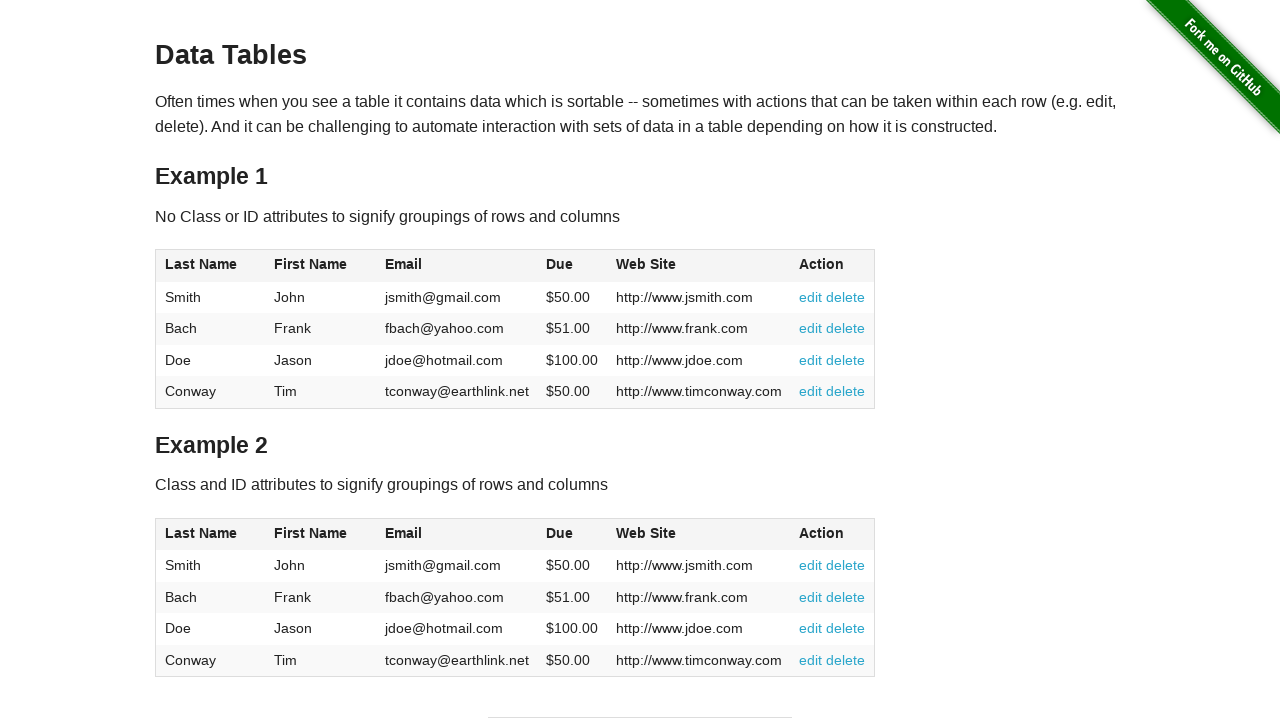

Clicked the Due column header (4th column) to sort ascending at (572, 266) on #table1 thead tr th:nth-of-type(4)
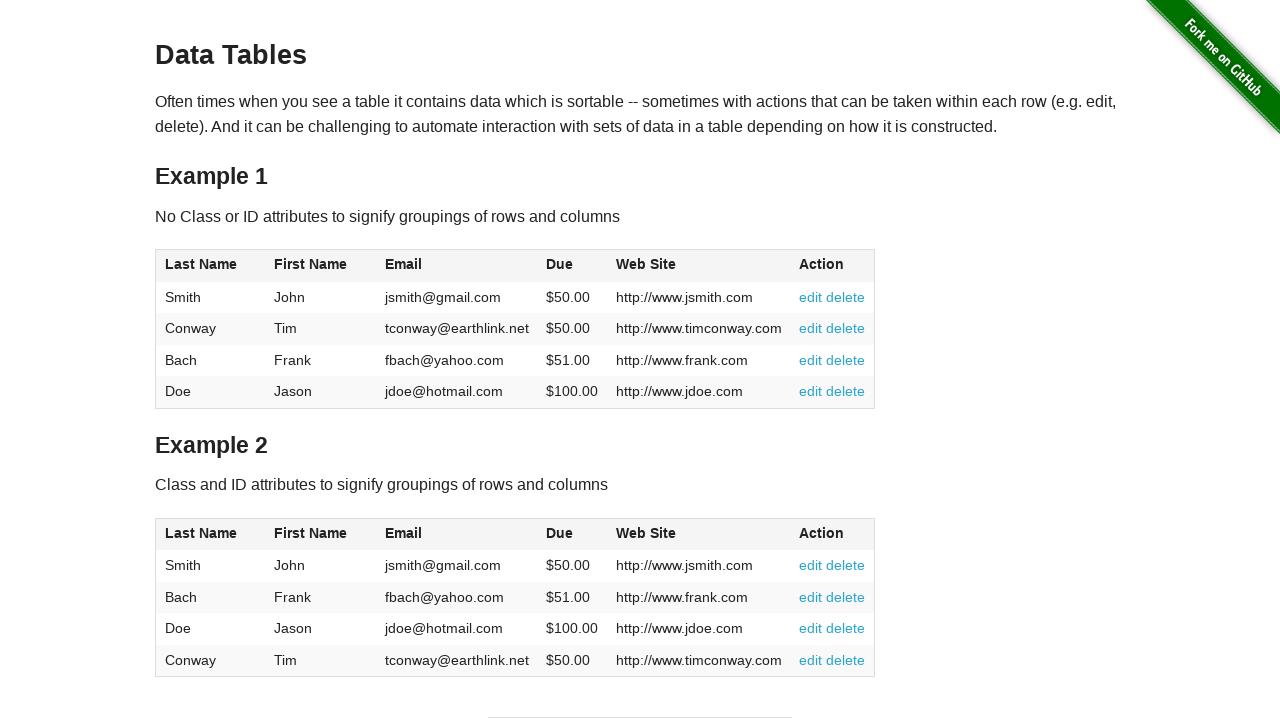

Due column is visible and table has loaded
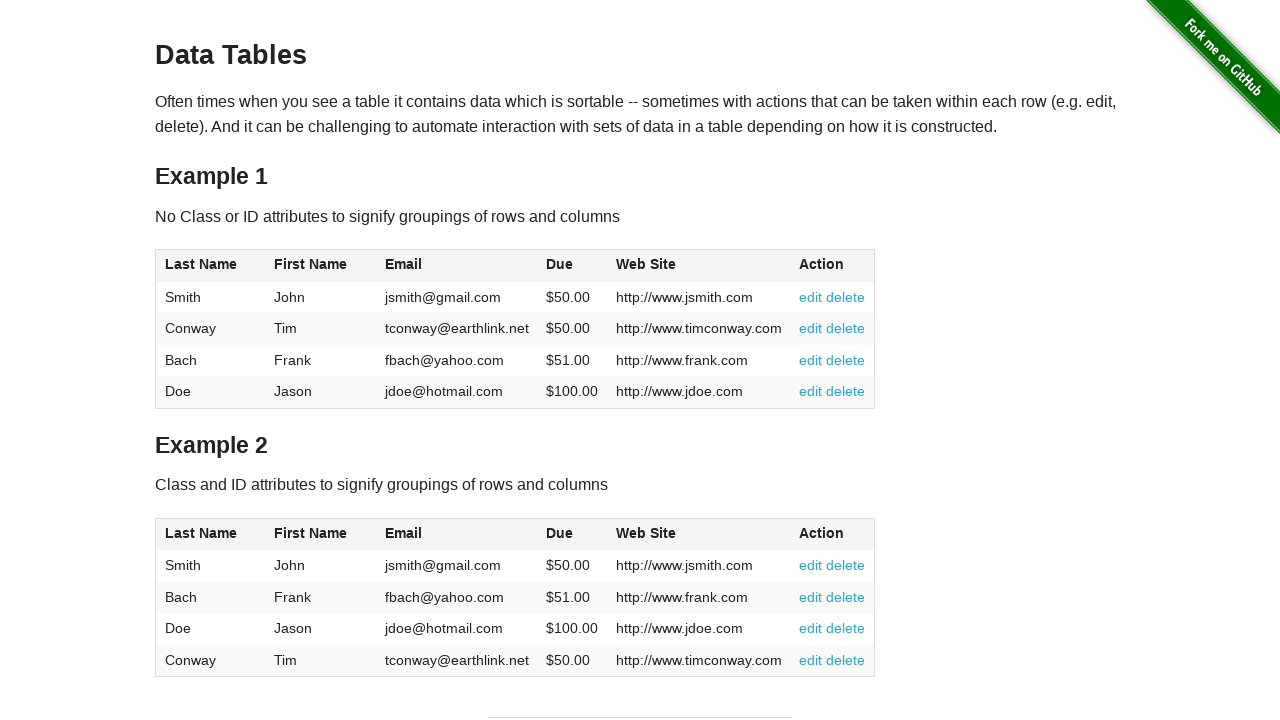

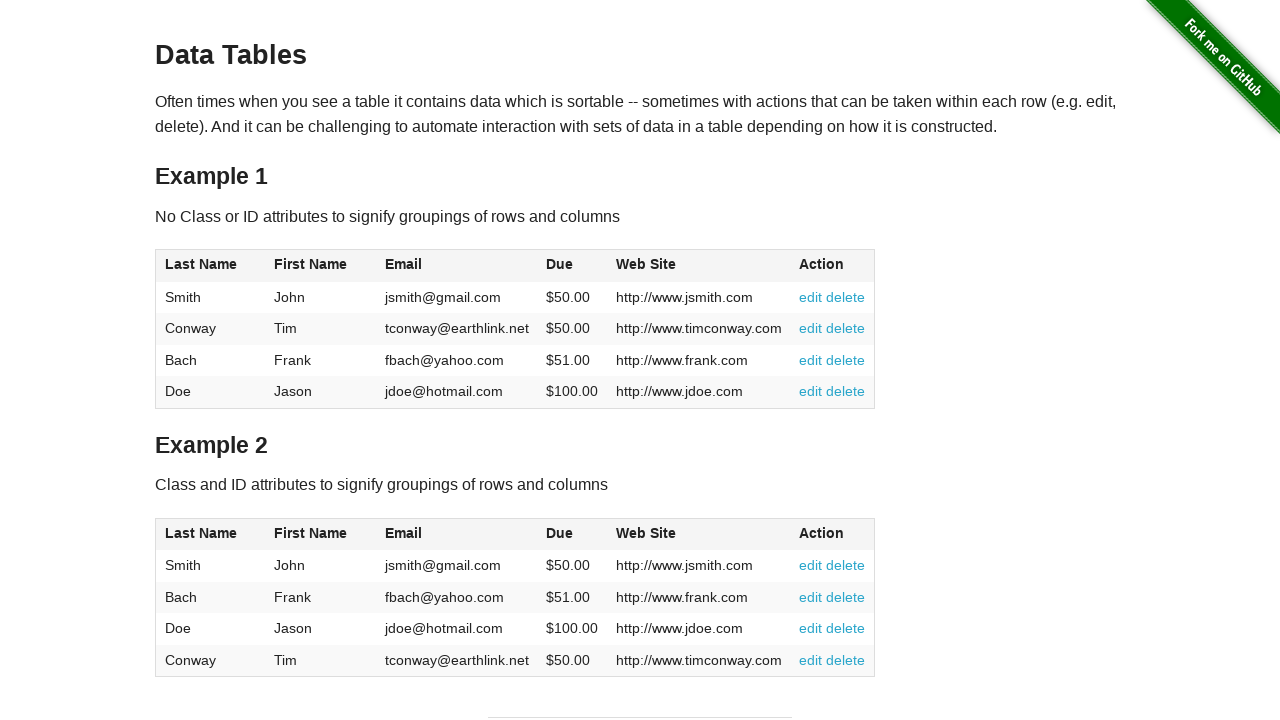